Tests category navigation by clicking on Books, Tablets, and Camera categories from the main page

Starting URL: http://intershop5.skillbox.ru/

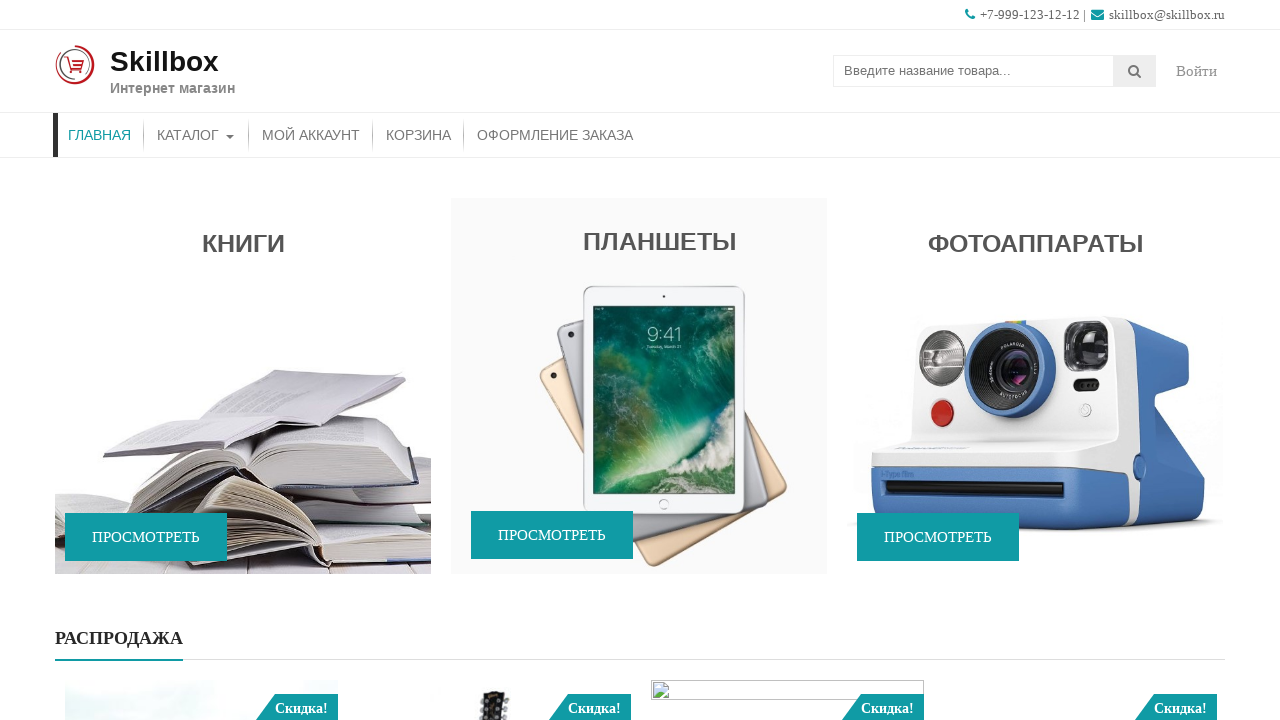

Clicked on Books category at (243, 388) on #accesspress_storemo-2
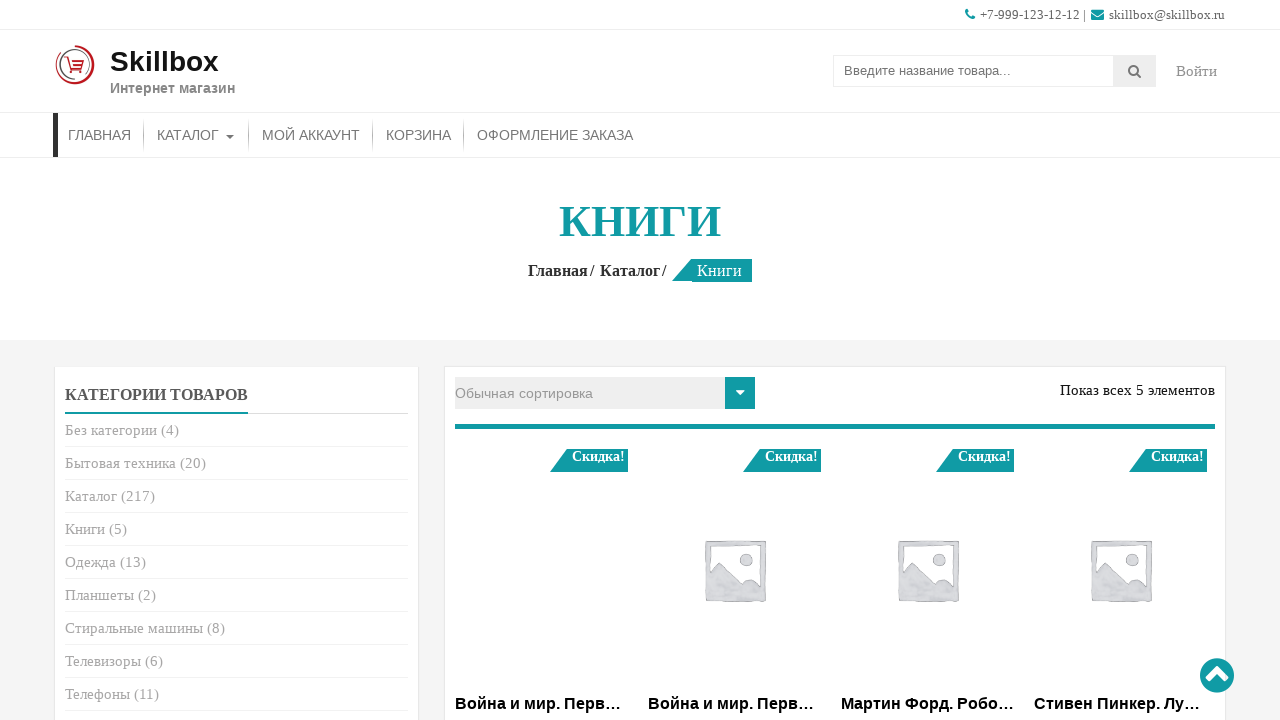

Books category page loaded with entry title visible
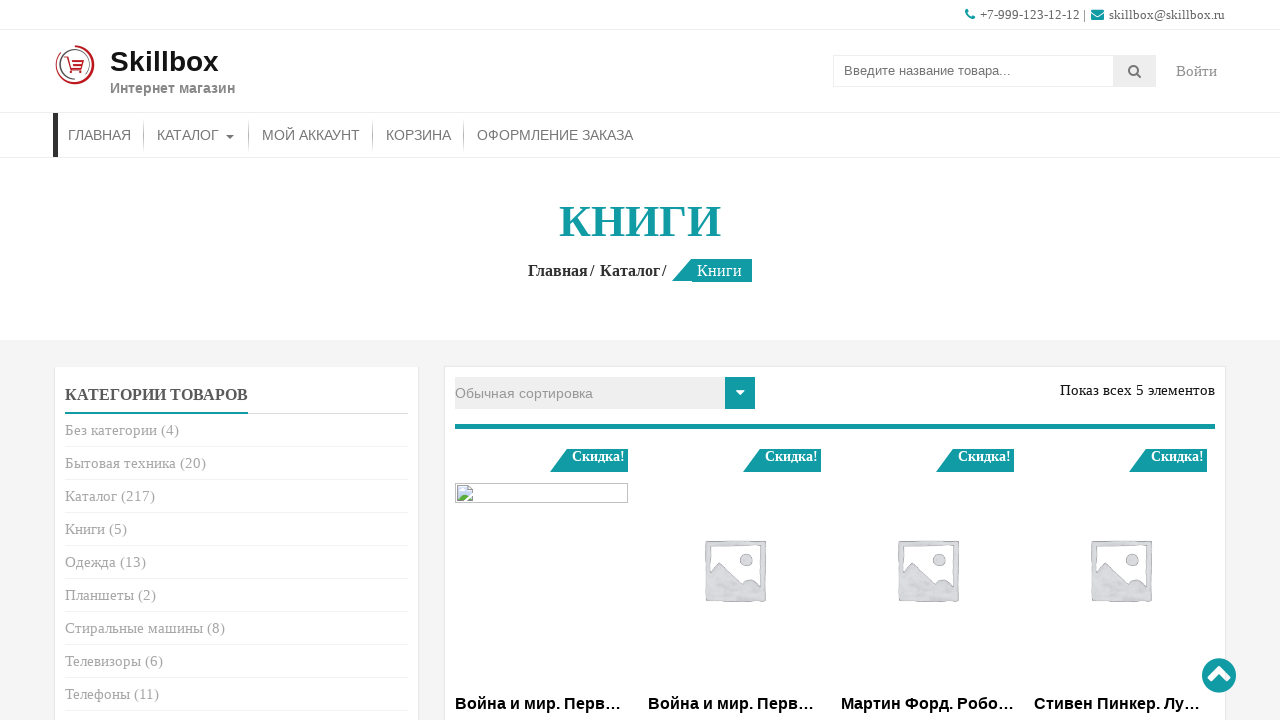

Clicked on site text link to return to main page at (172, 71) on .site-text
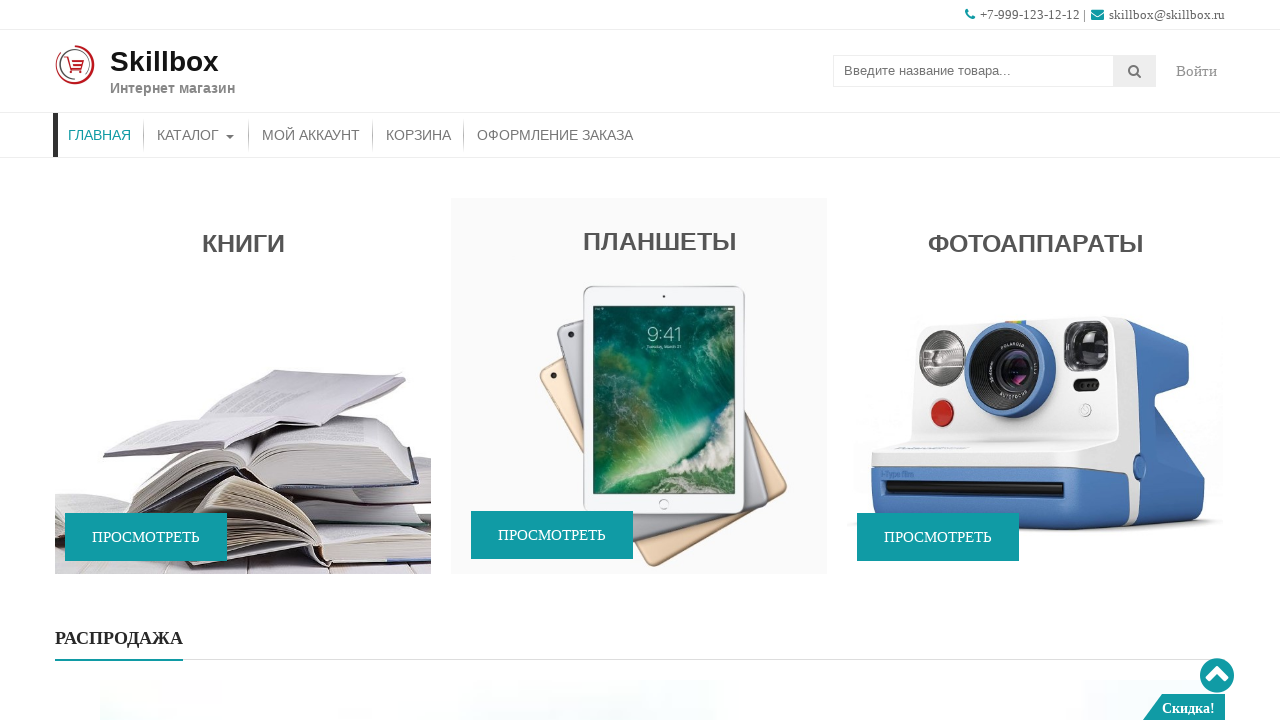

Clicked on Tablets category at (639, 388) on #accesspress_storemo-3
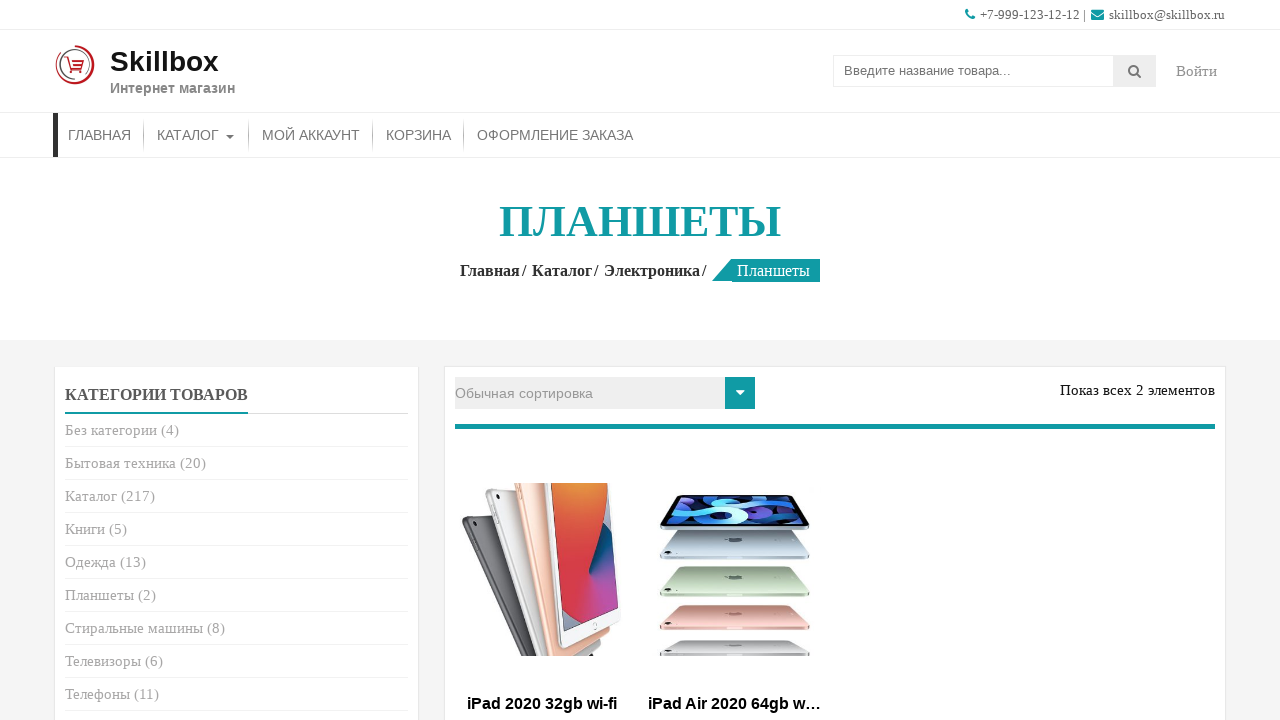

Tablets category page loaded with entry title visible
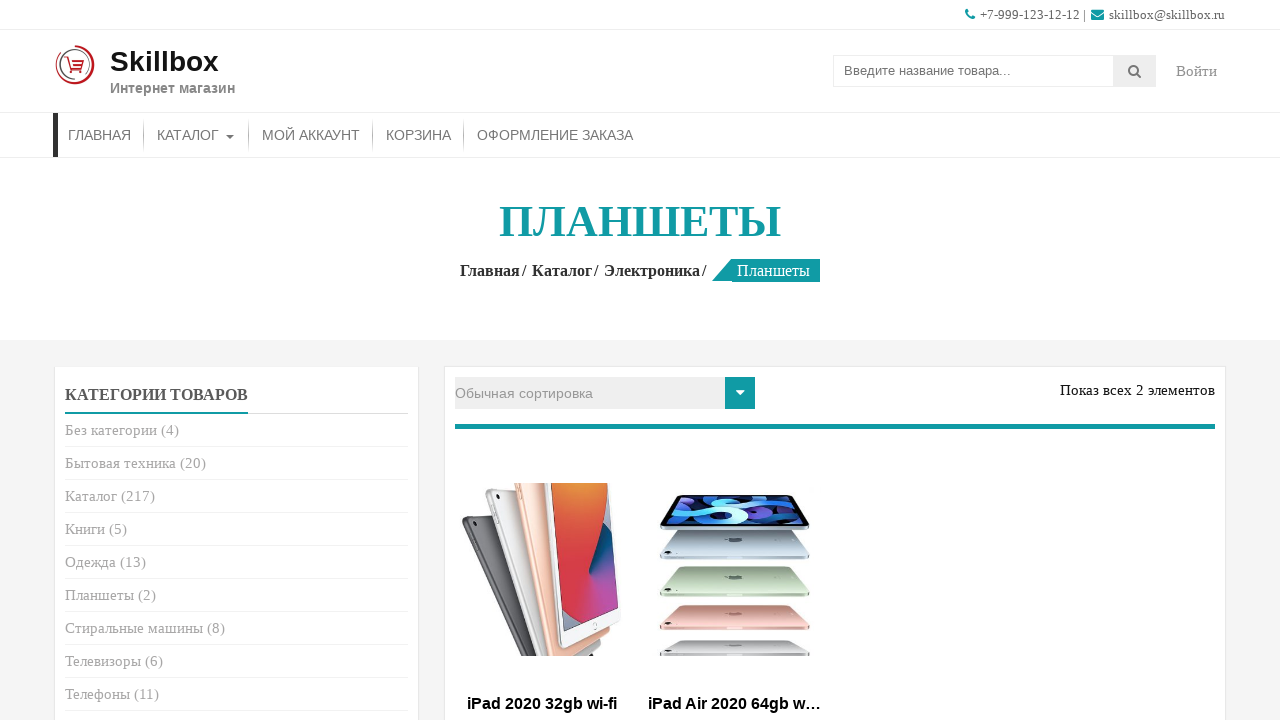

Clicked on site text link to return to main page at (172, 71) on .site-text
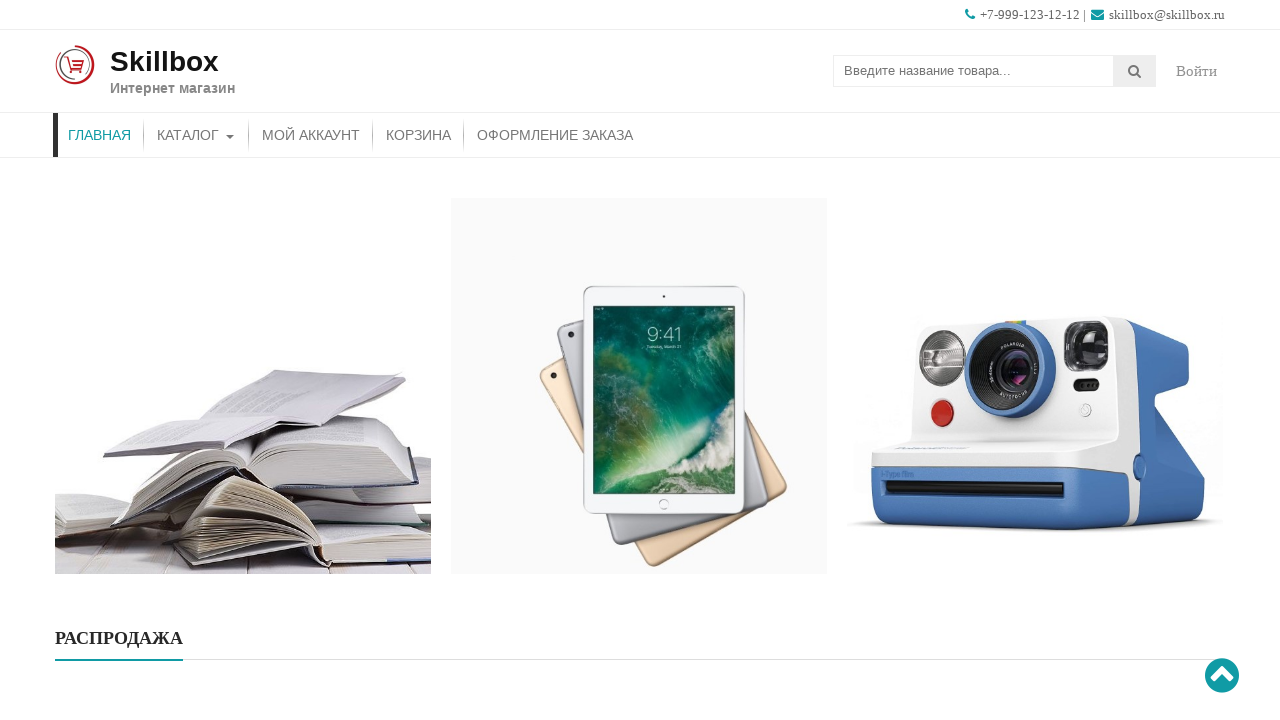

Clicked on Camera category at (1035, 388) on #accesspress_storemo-4
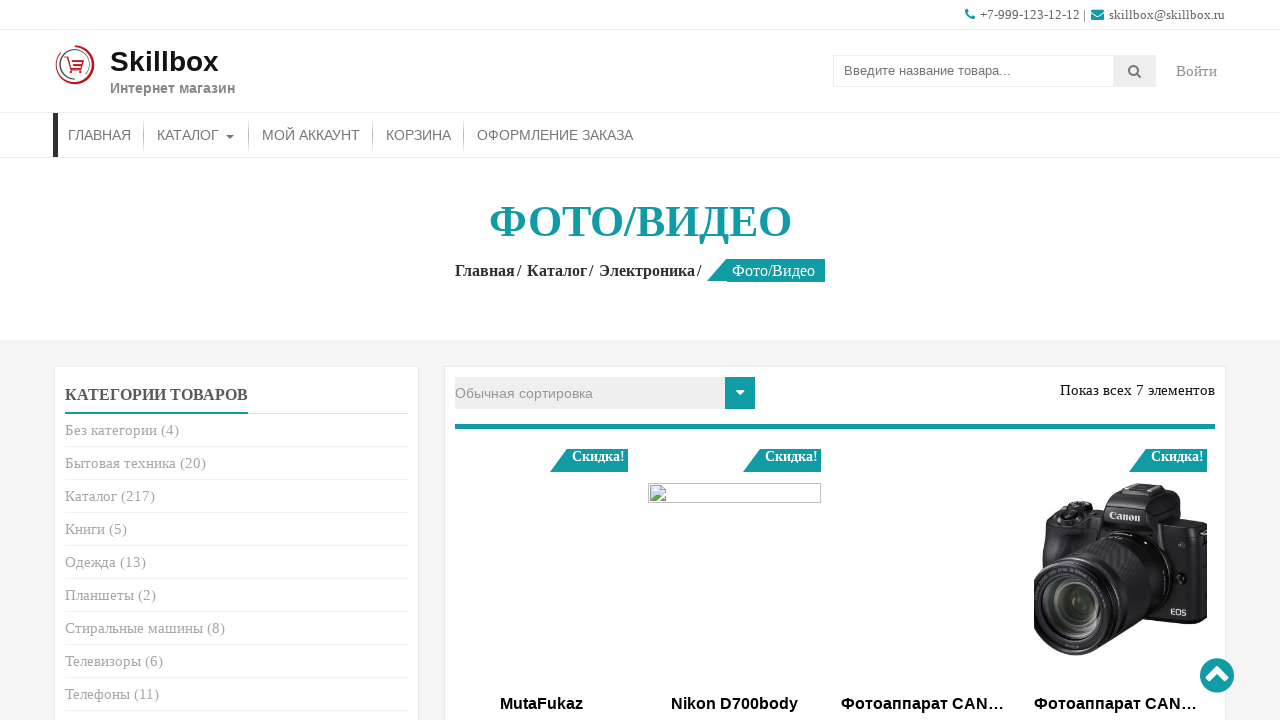

Camera category page loaded with entry title visible
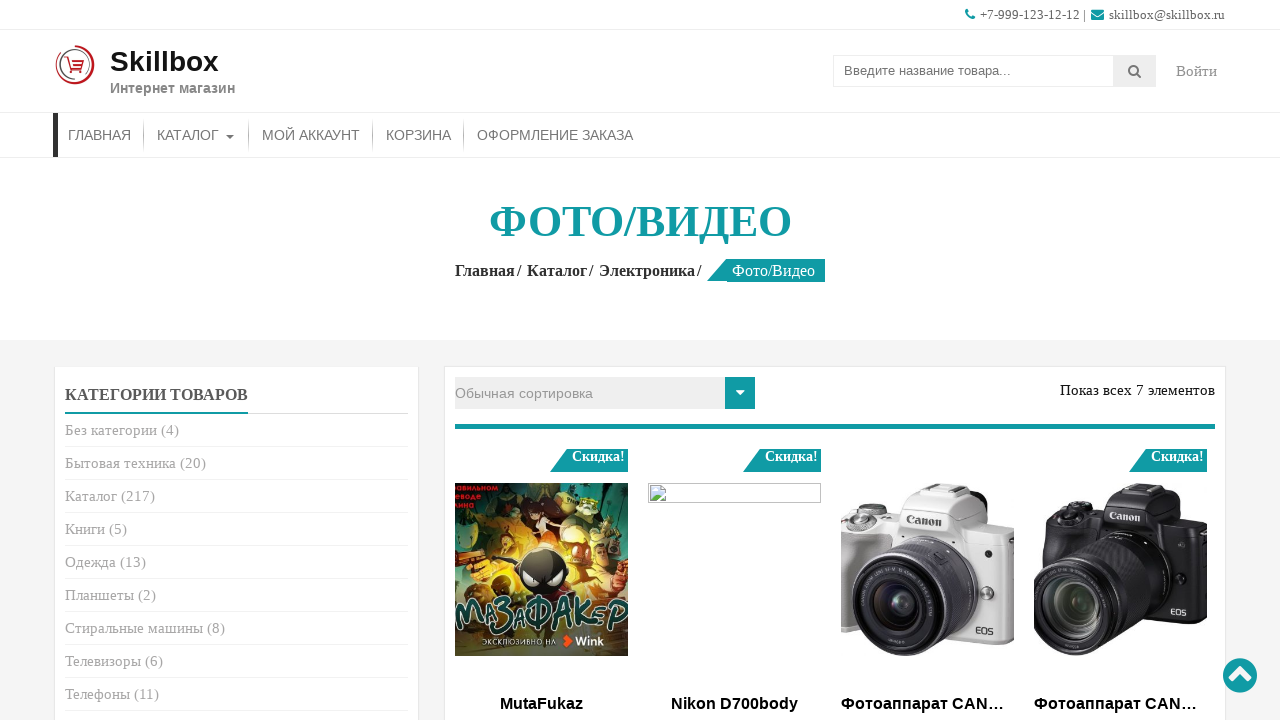

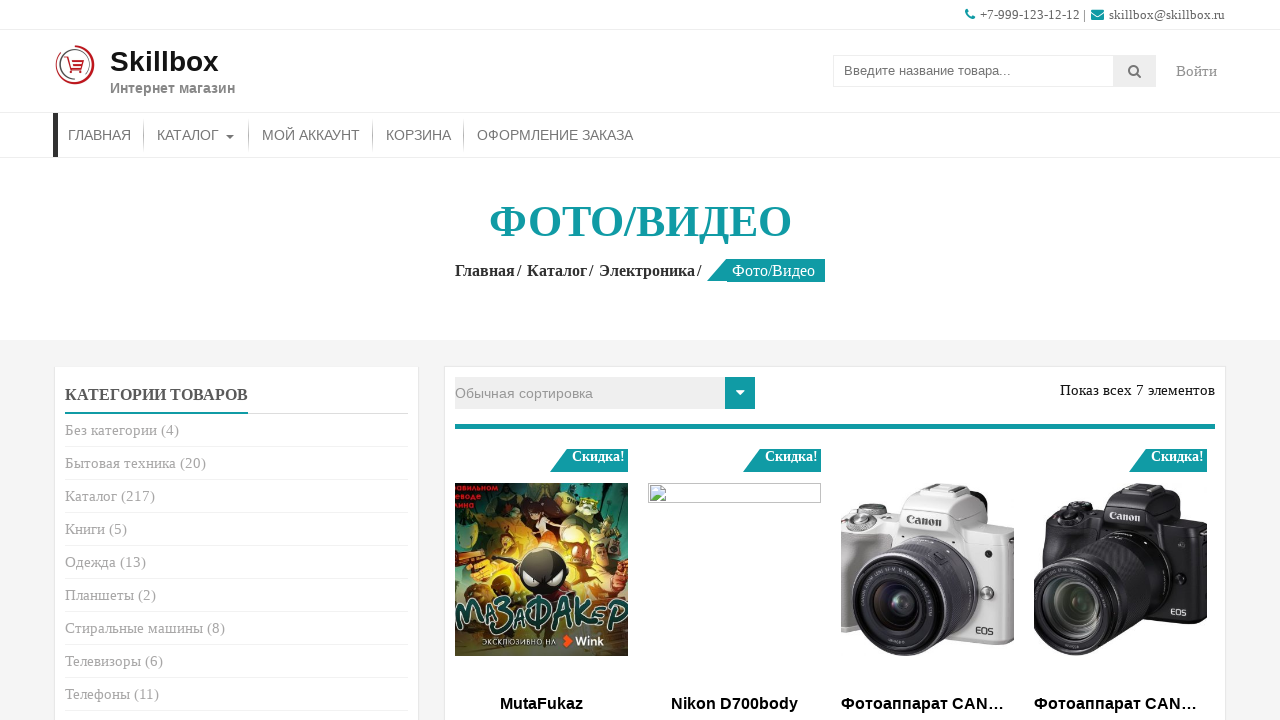